Tests checkbox functionality by clicking on all checkboxes on the page

Starting URL: https://the-internet.herokuapp.com/checkboxes

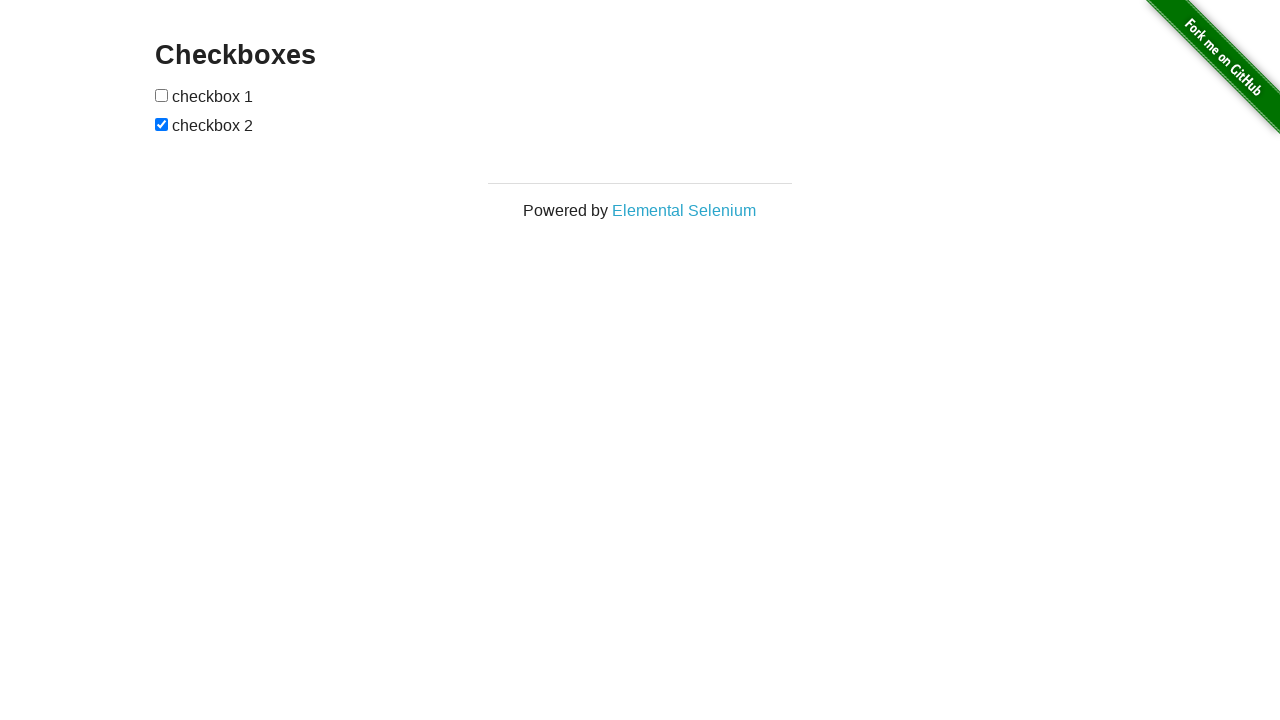

Located all checkboxes on the page
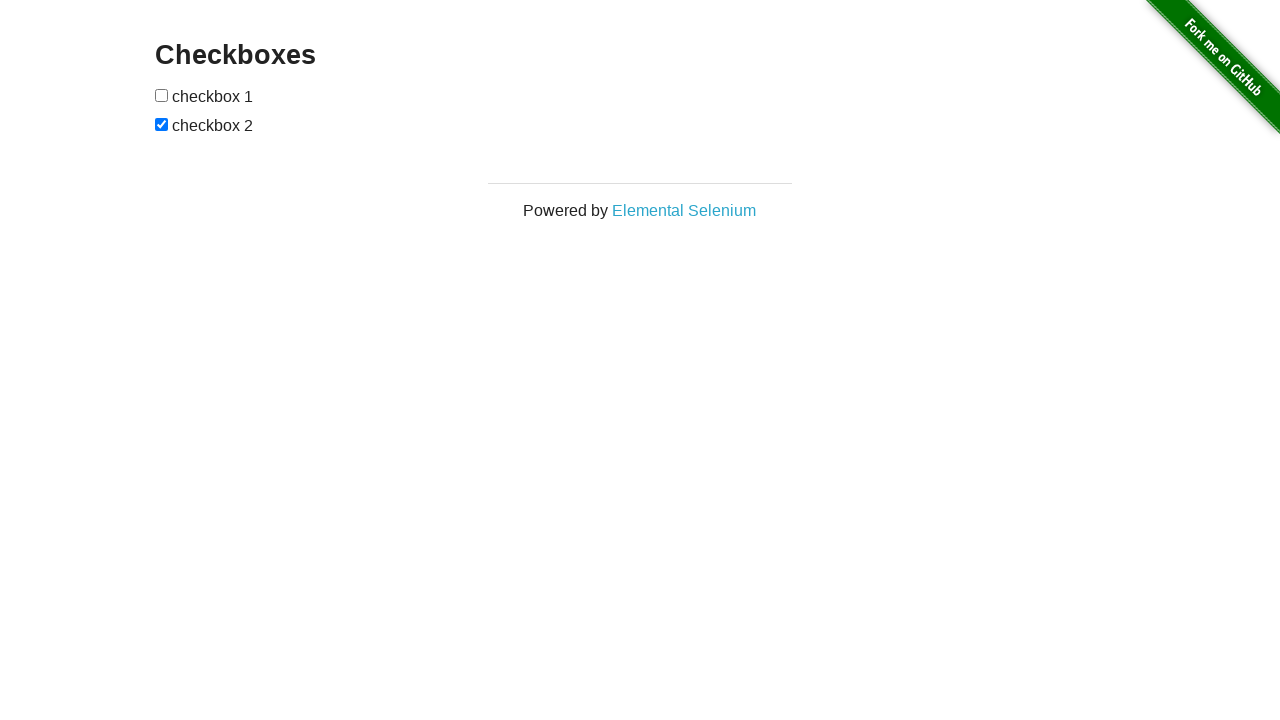

Found 2 checkboxes on the page
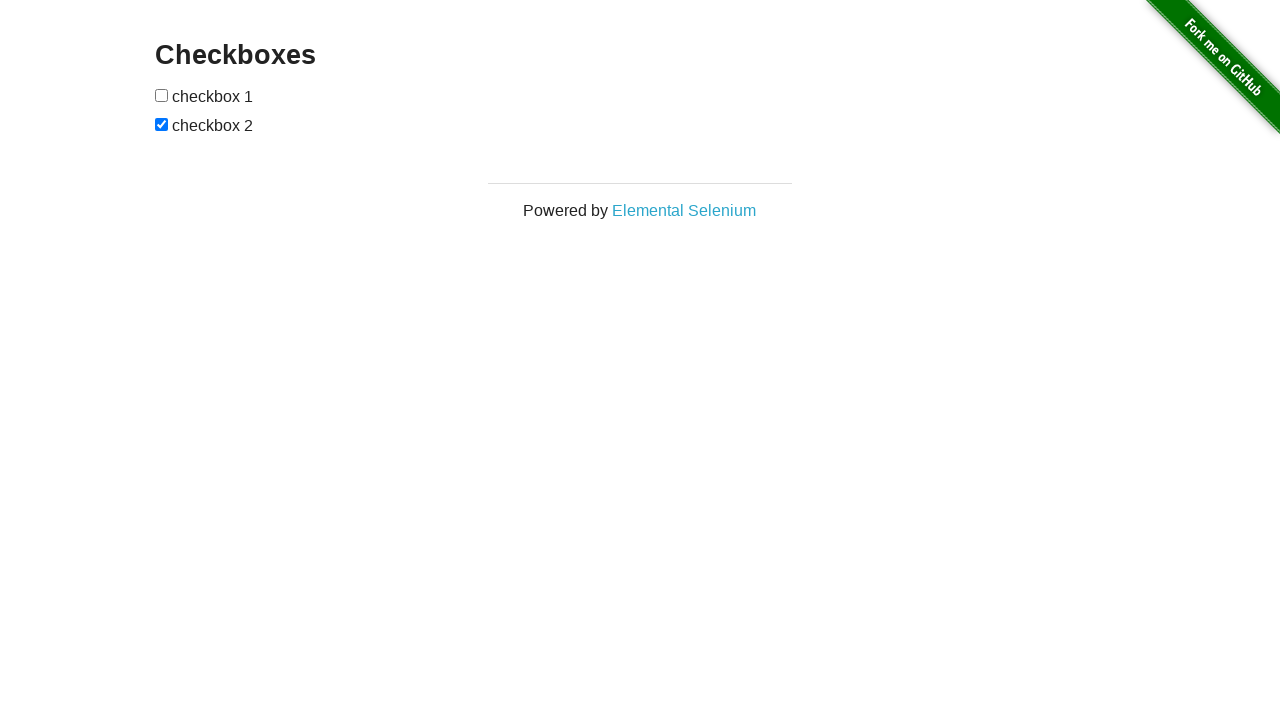

Clicked checkbox 1 of 2 at (162, 95) on #checkboxes input >> nth=0
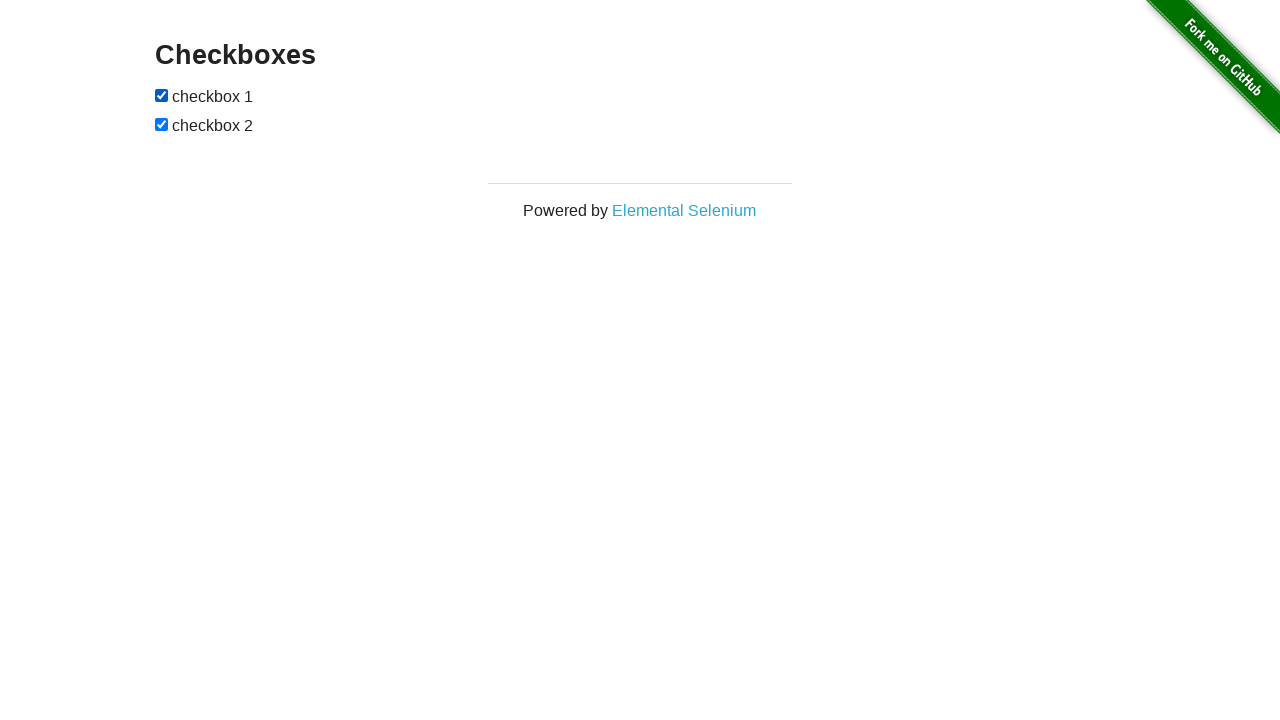

Clicked checkbox 2 of 2 at (162, 124) on #checkboxes input >> nth=1
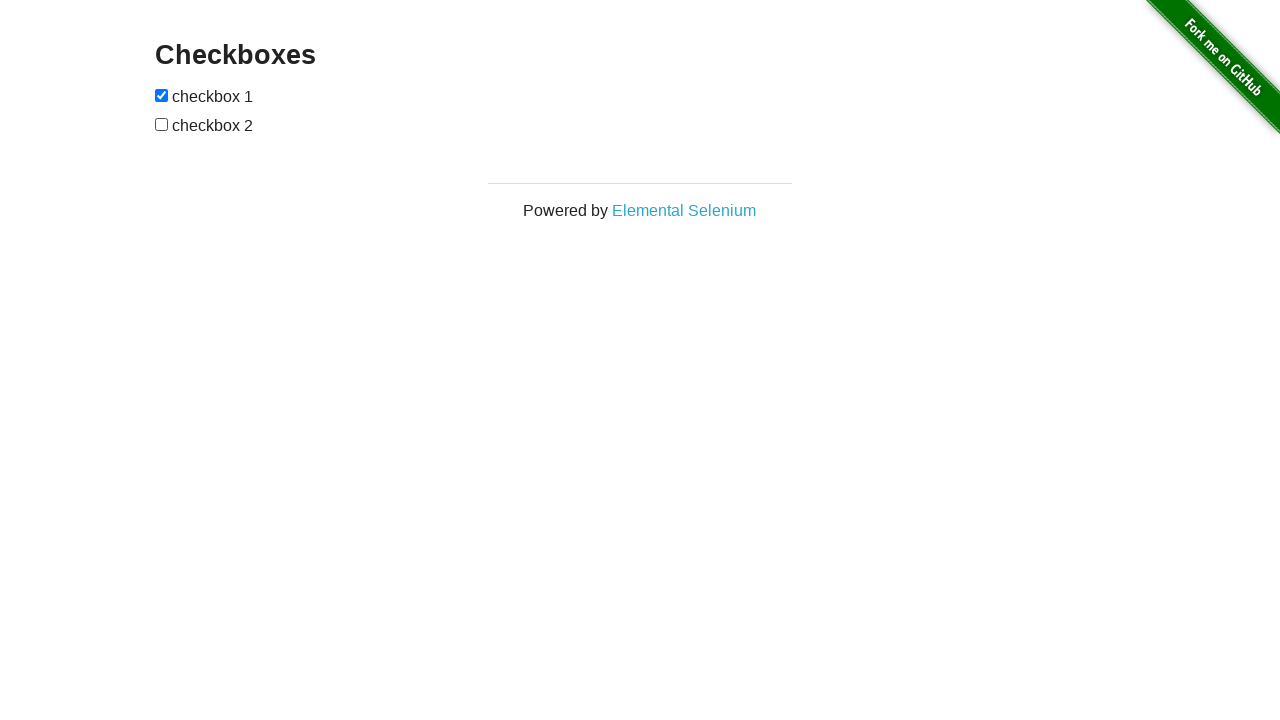

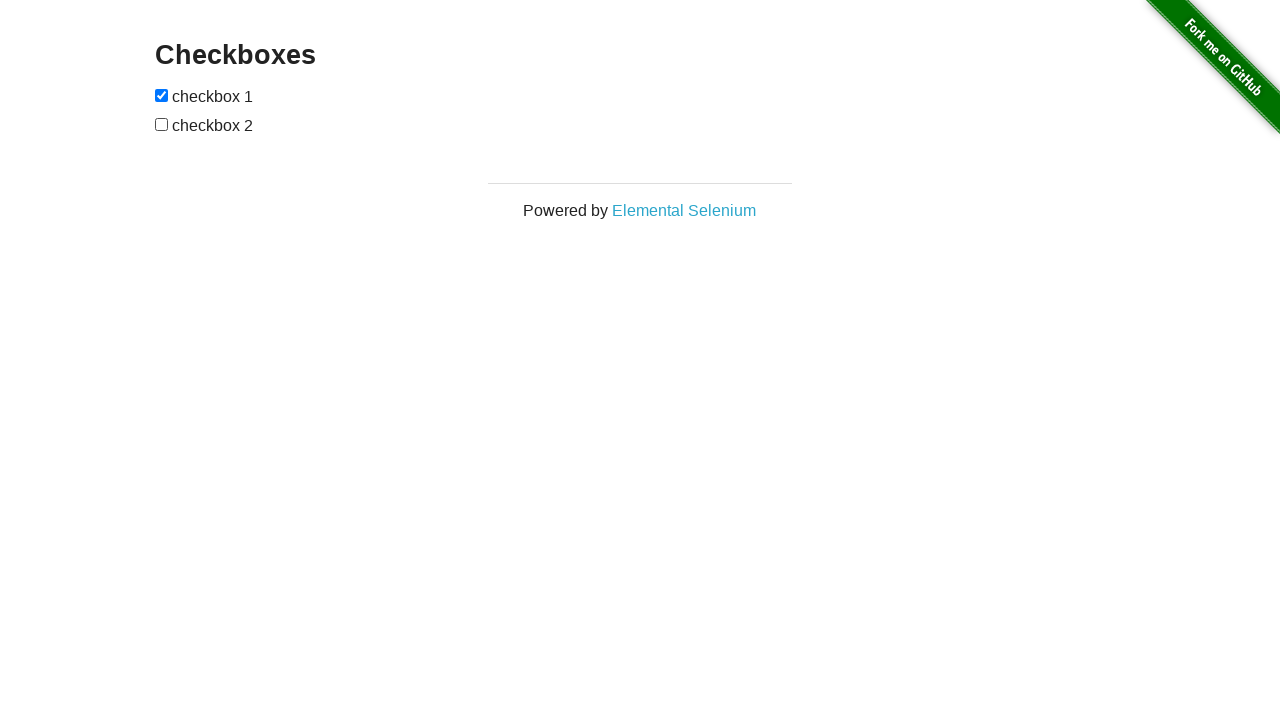